Navigates to Software Test Academy homepage and verifies the page title matches the expected value "Software Test Academy"

Starting URL: http://www.swtestacademy.com/

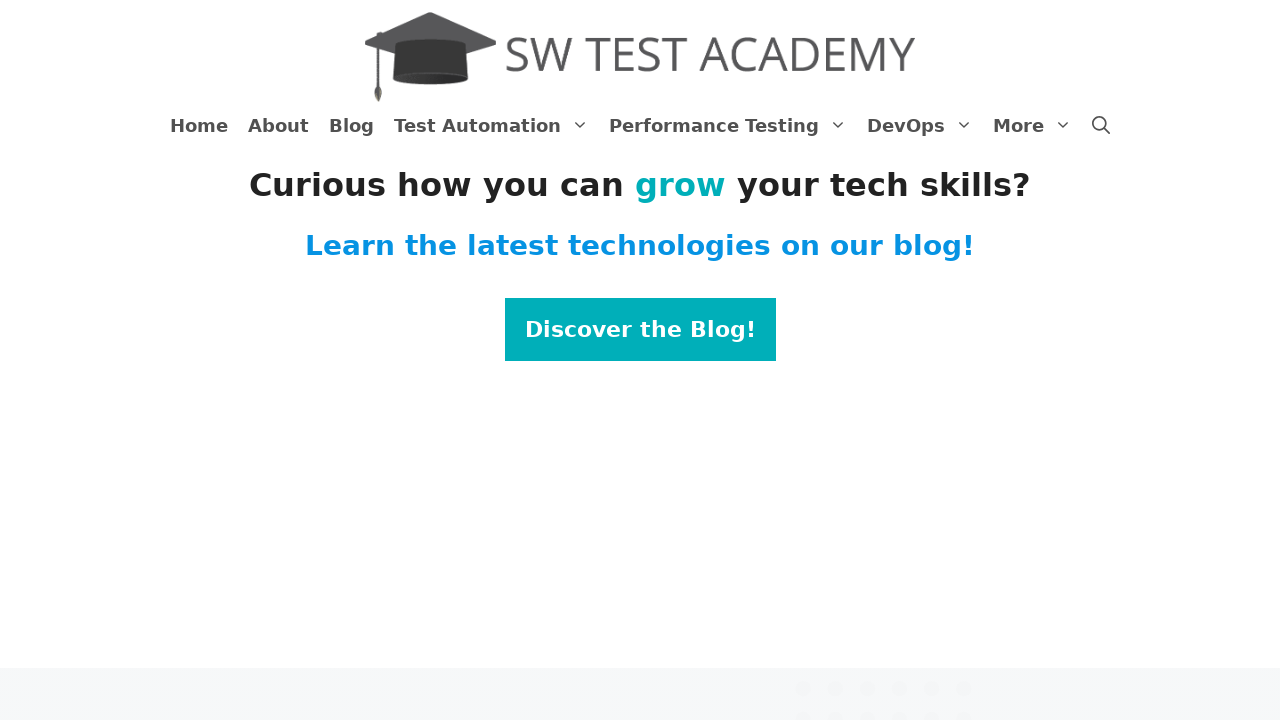

Navigated to Software Test Academy homepage
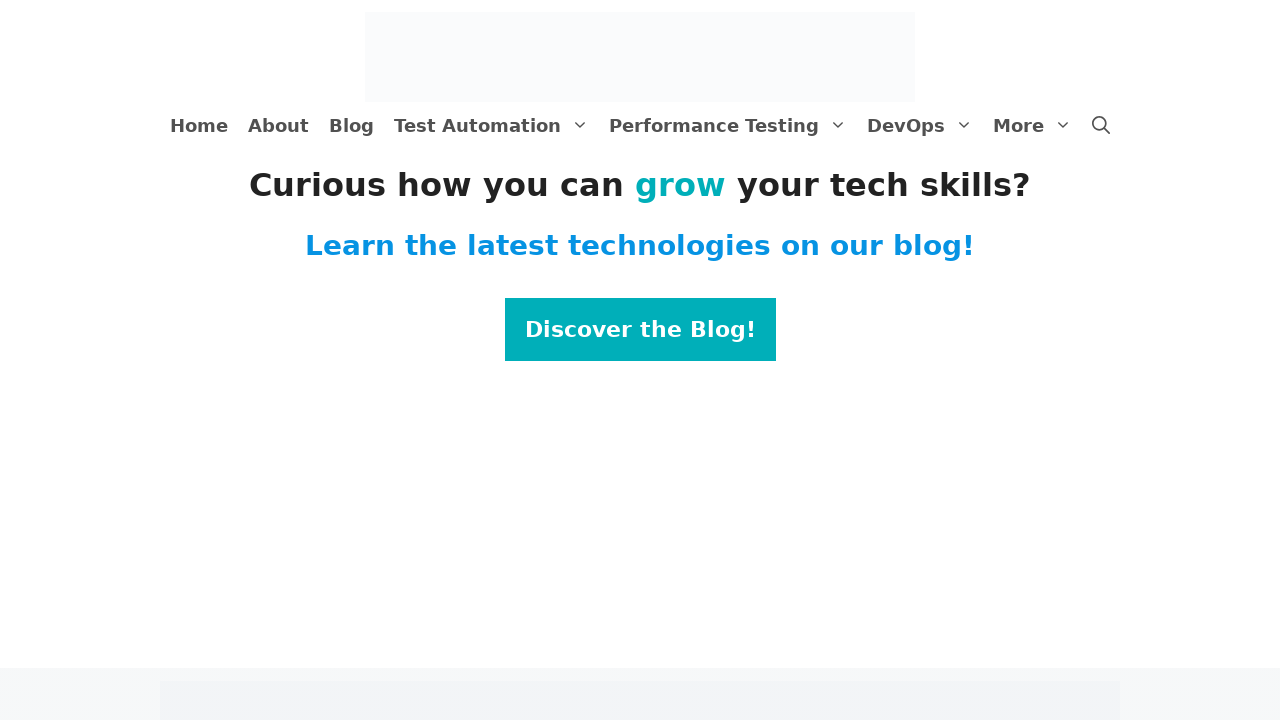

Page DOM content loaded
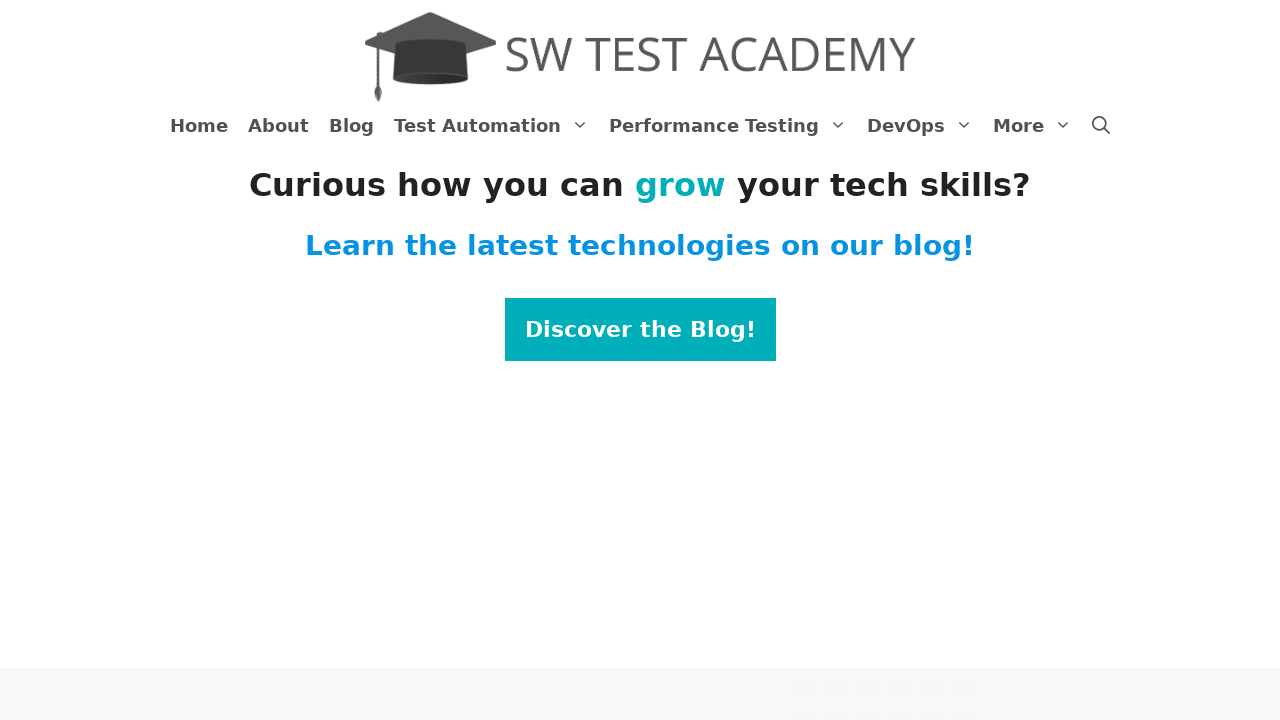

Retrieved page title: Software Test Academy
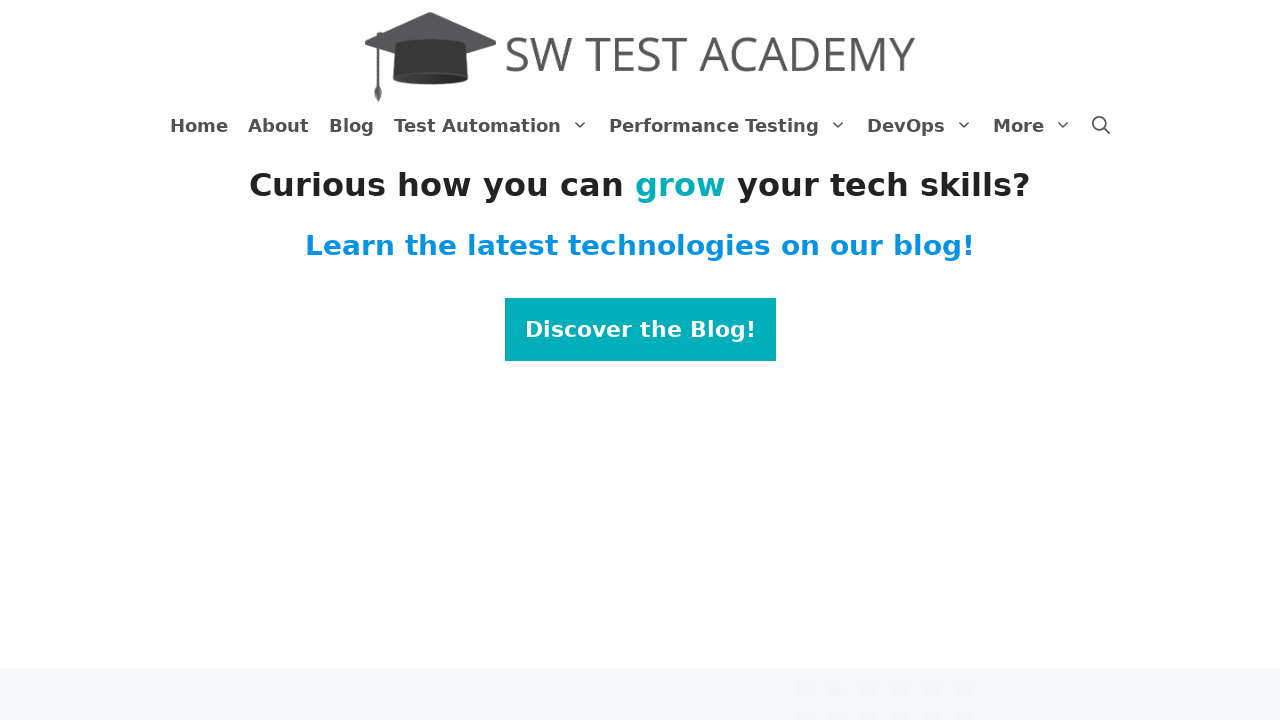

Printed page title to console: Software Test Academy
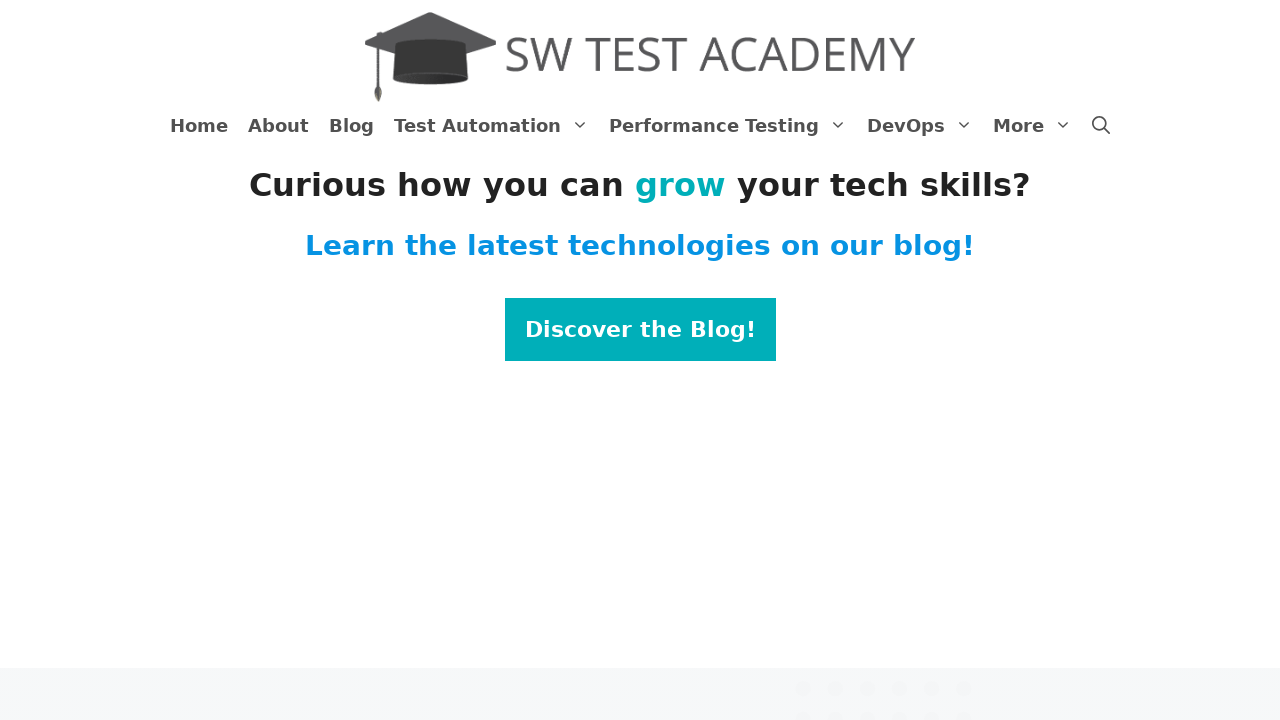

Page title assertion passed - title matches expected value 'Software Test Academy'
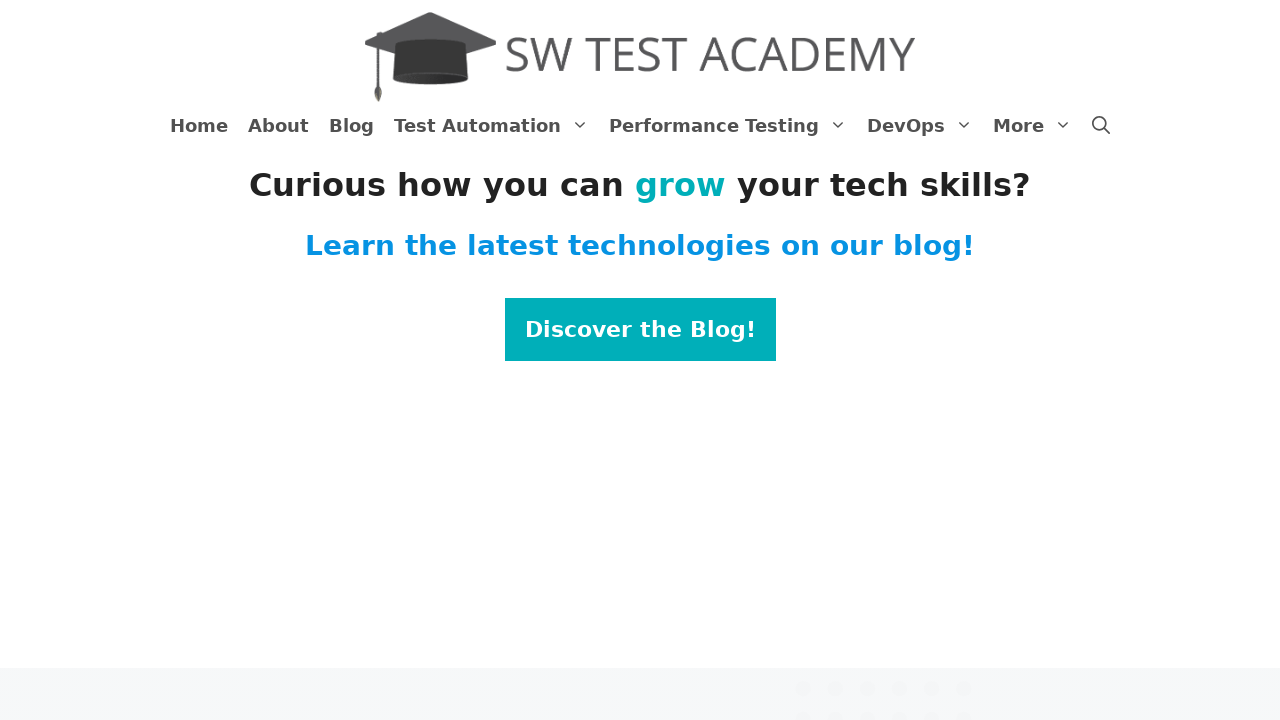

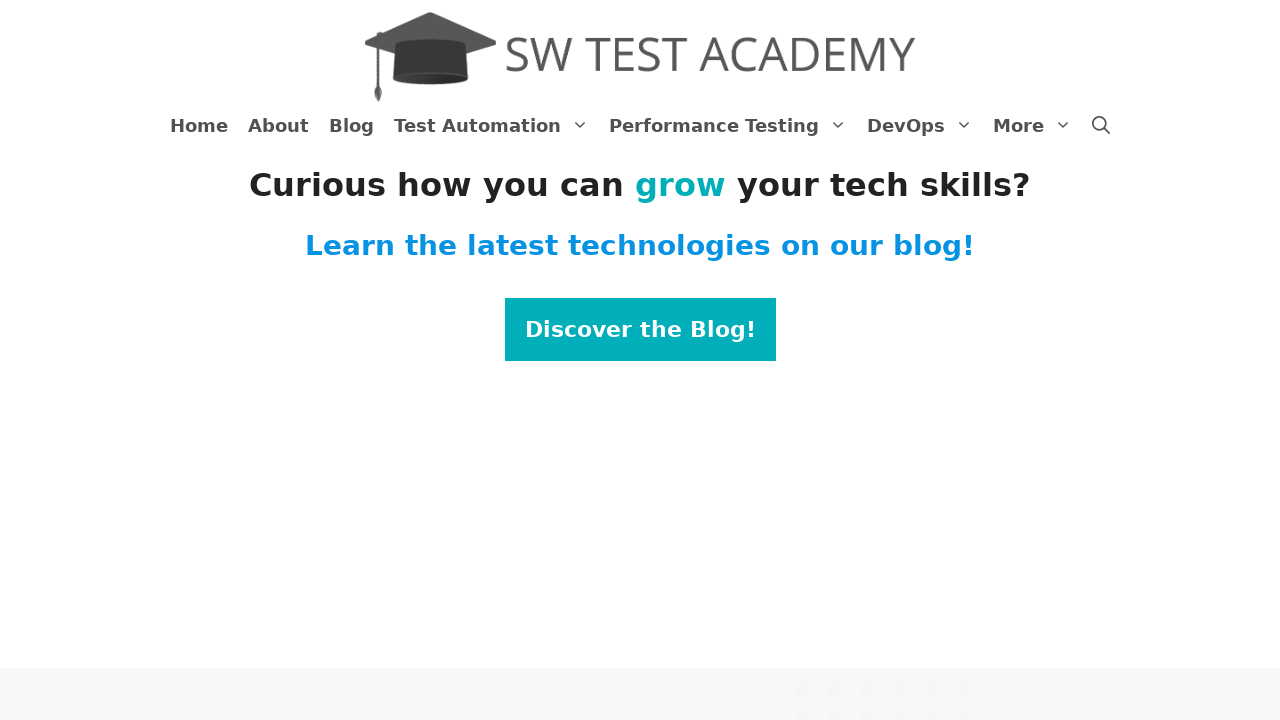